Navigates to STC Bahrain website and verifies the page loads by checking the title and URL

Starting URL: https://www.stc.com.bh/

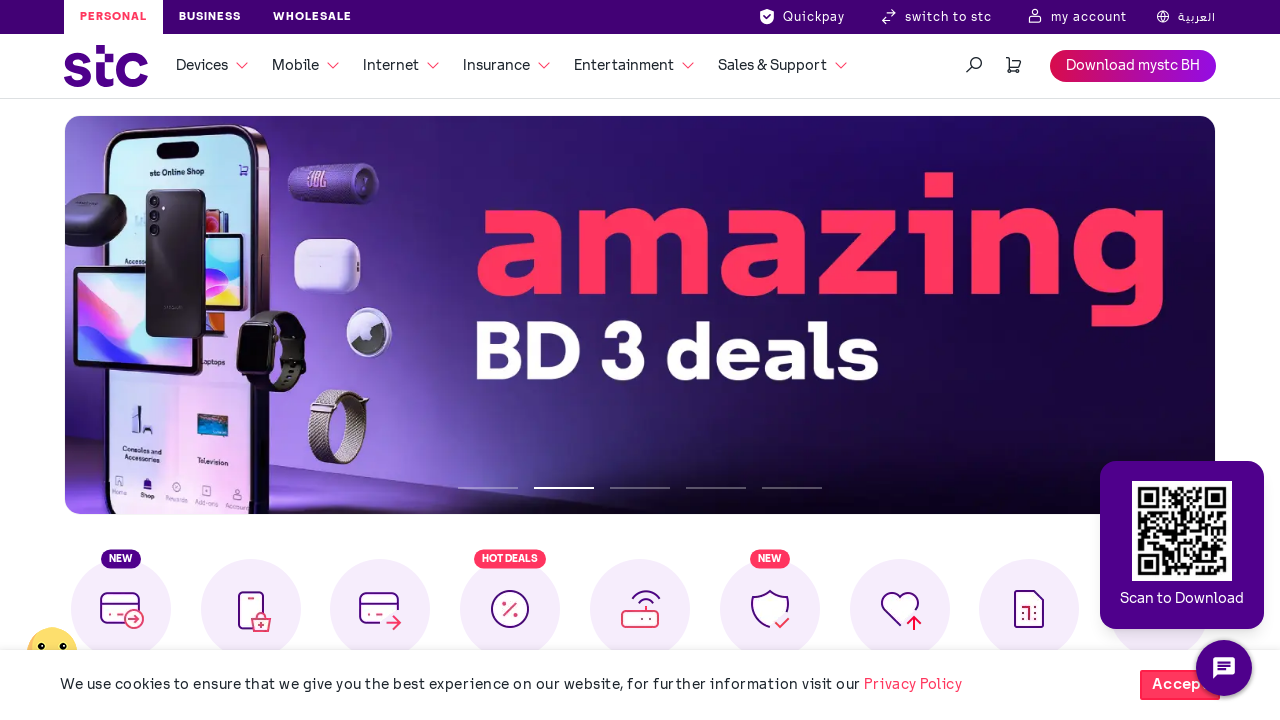

Navigated to STC Bahrain website
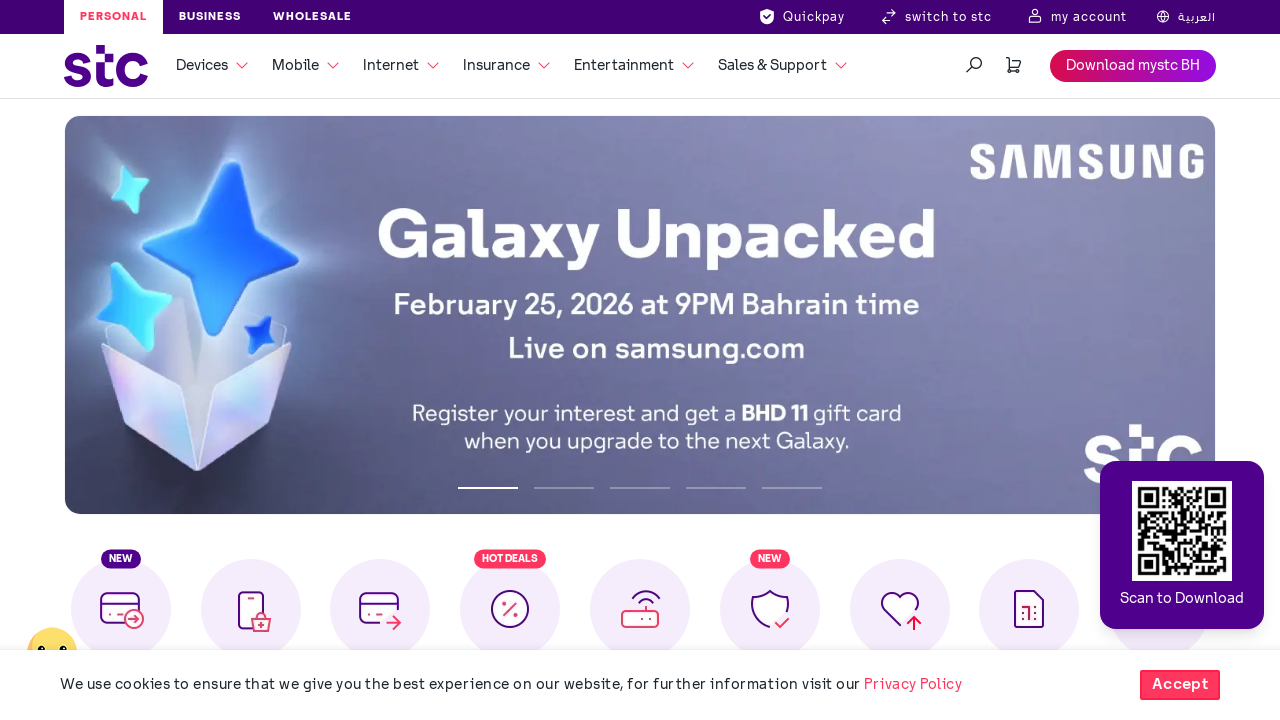

Retrieved page title
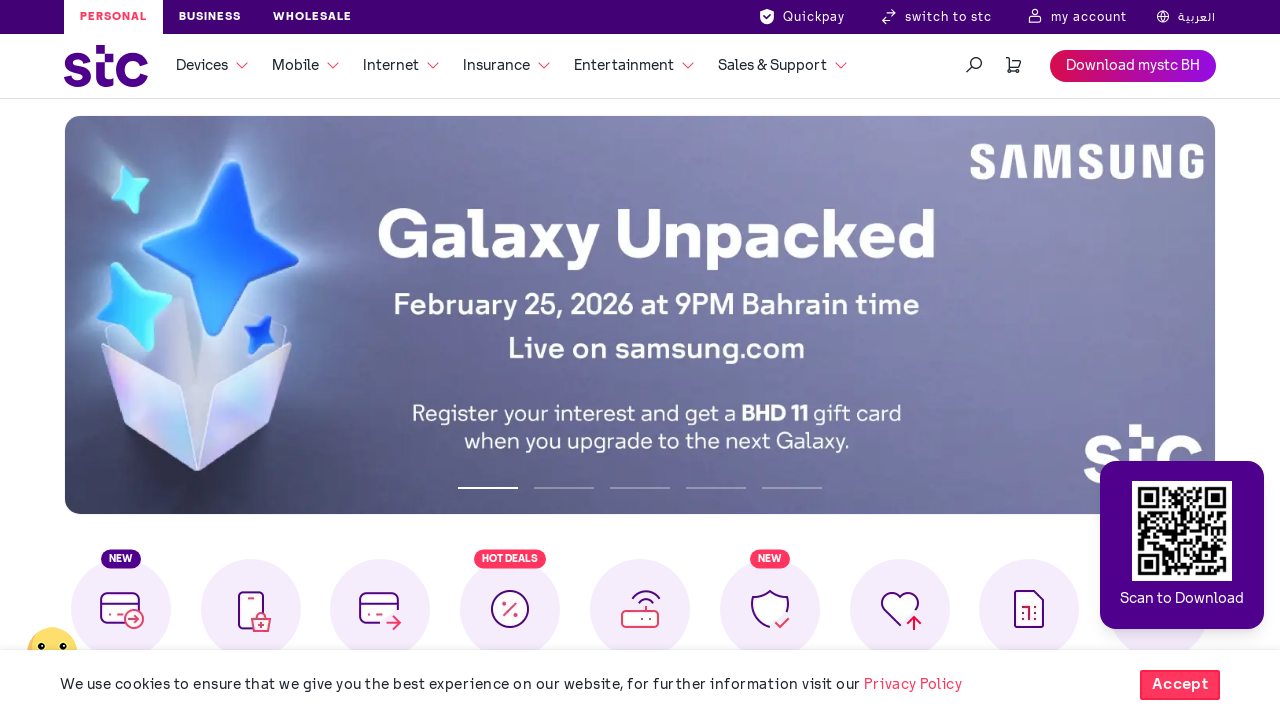

Retrieved current URL
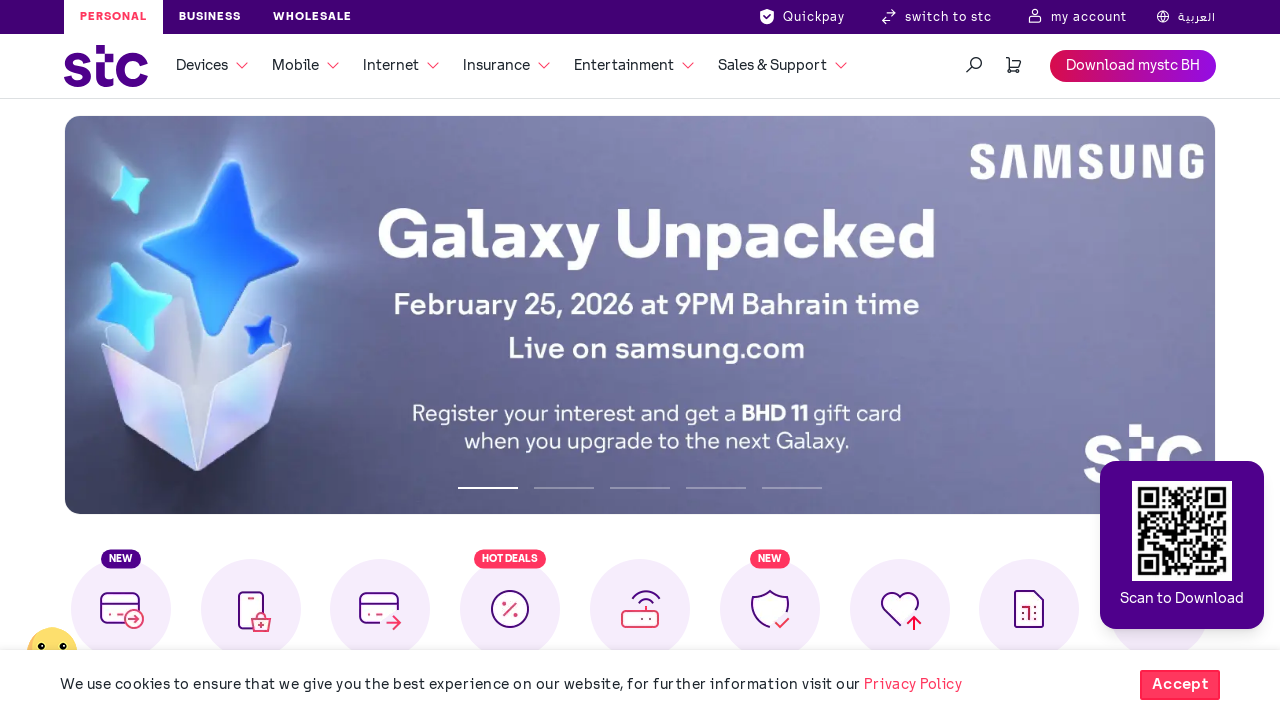

Page title: stc Bahrain | Providing all new iPhone, Samsung, 5G, Home Broadband, and other devices
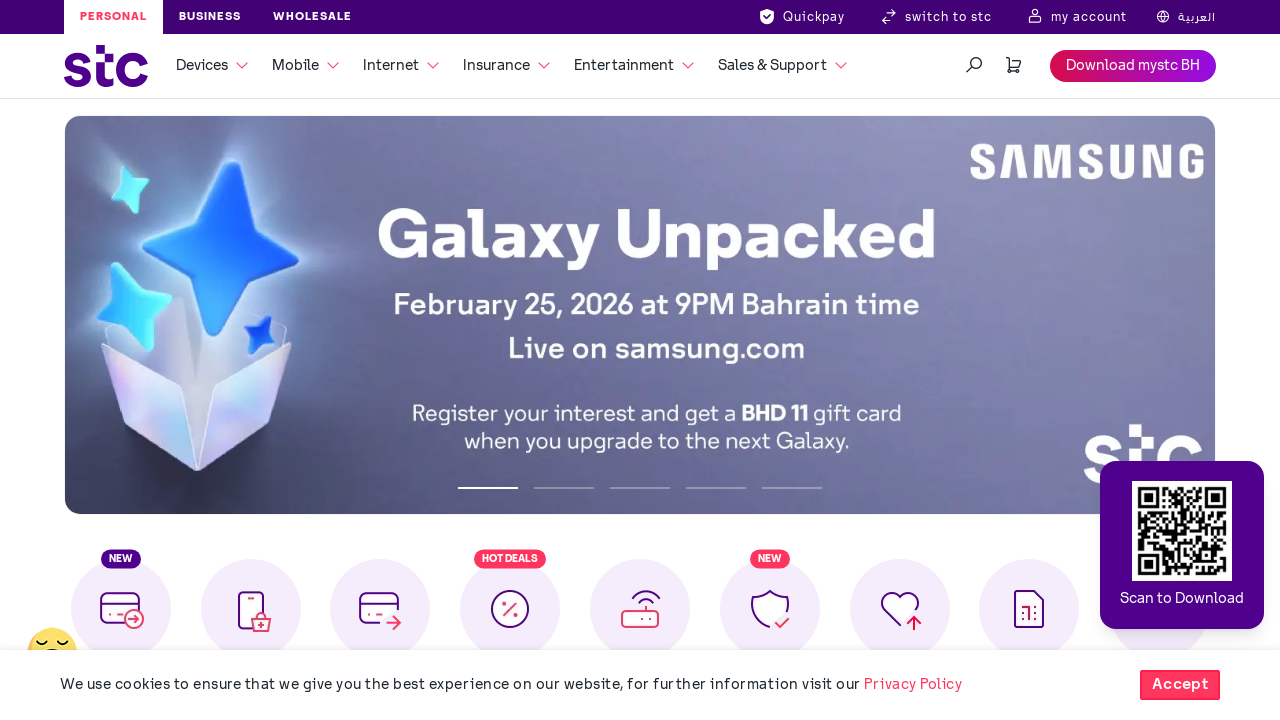

Current URL: https://www.stc.com.bh/
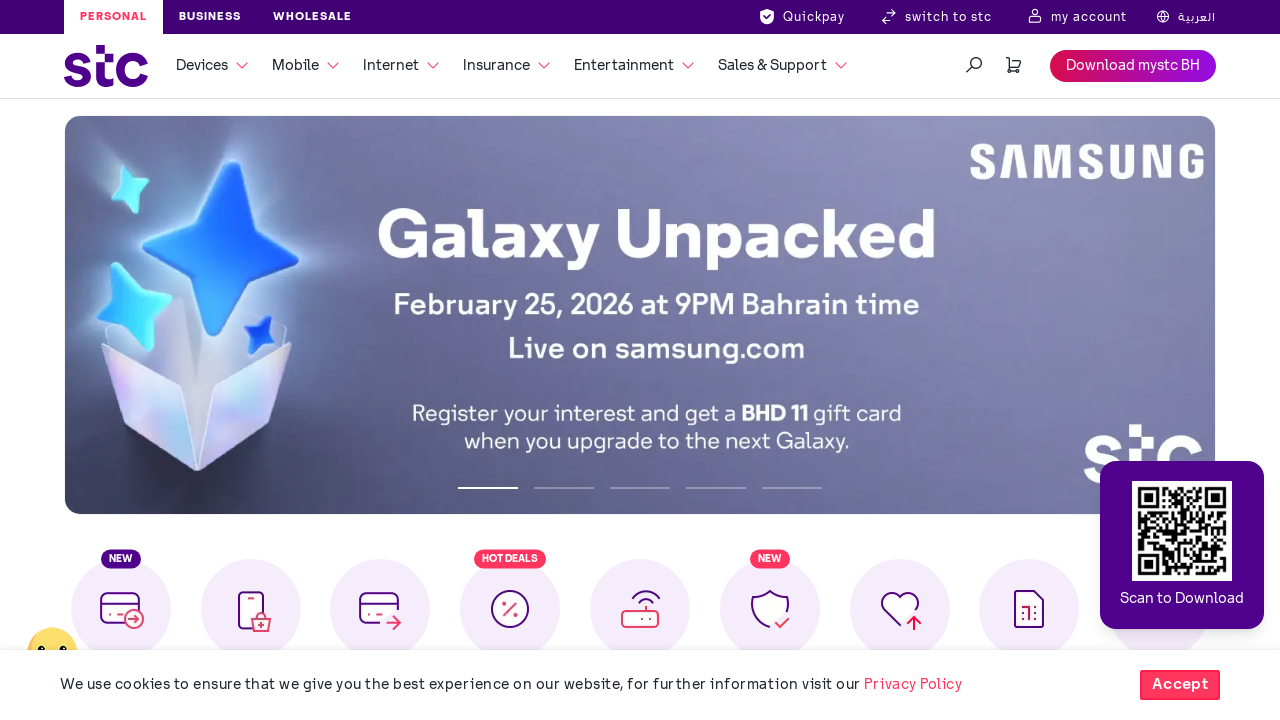

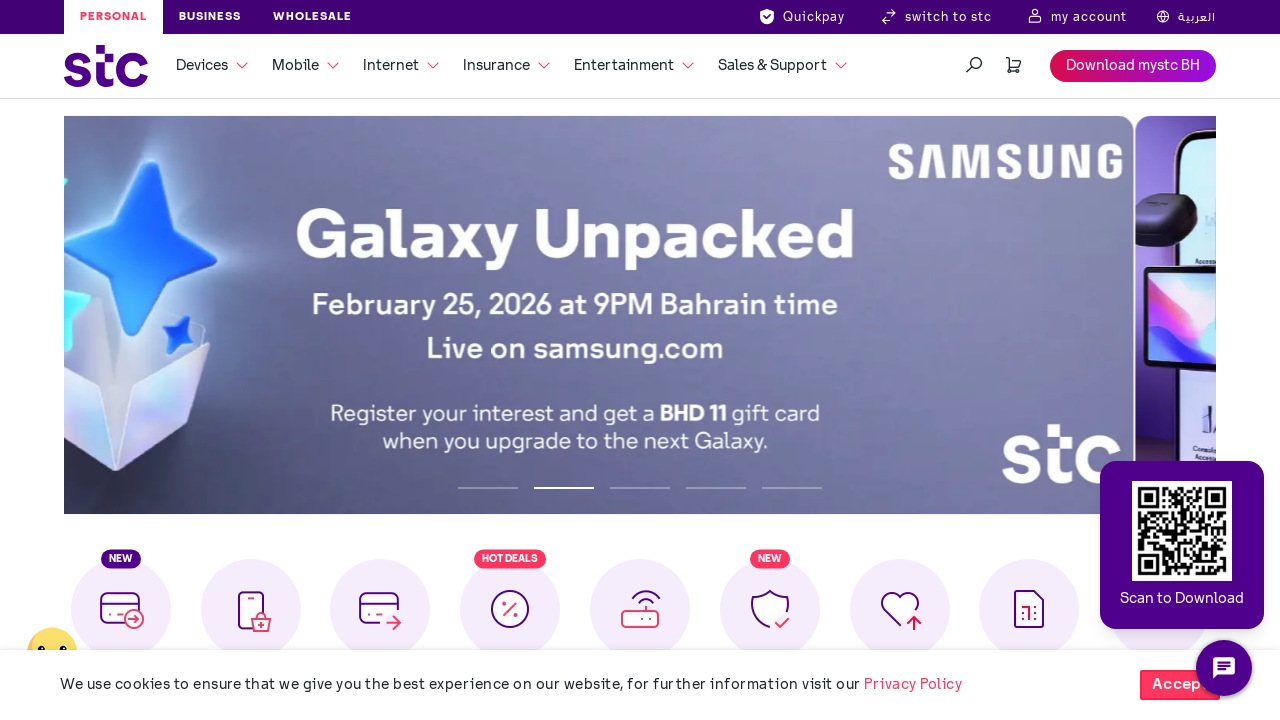